Tests table sorting functionality by clicking on the first column header and verifying the items are sorted

Starting URL: https://rahulshettyacademy.com/seleniumPractise/#/offers

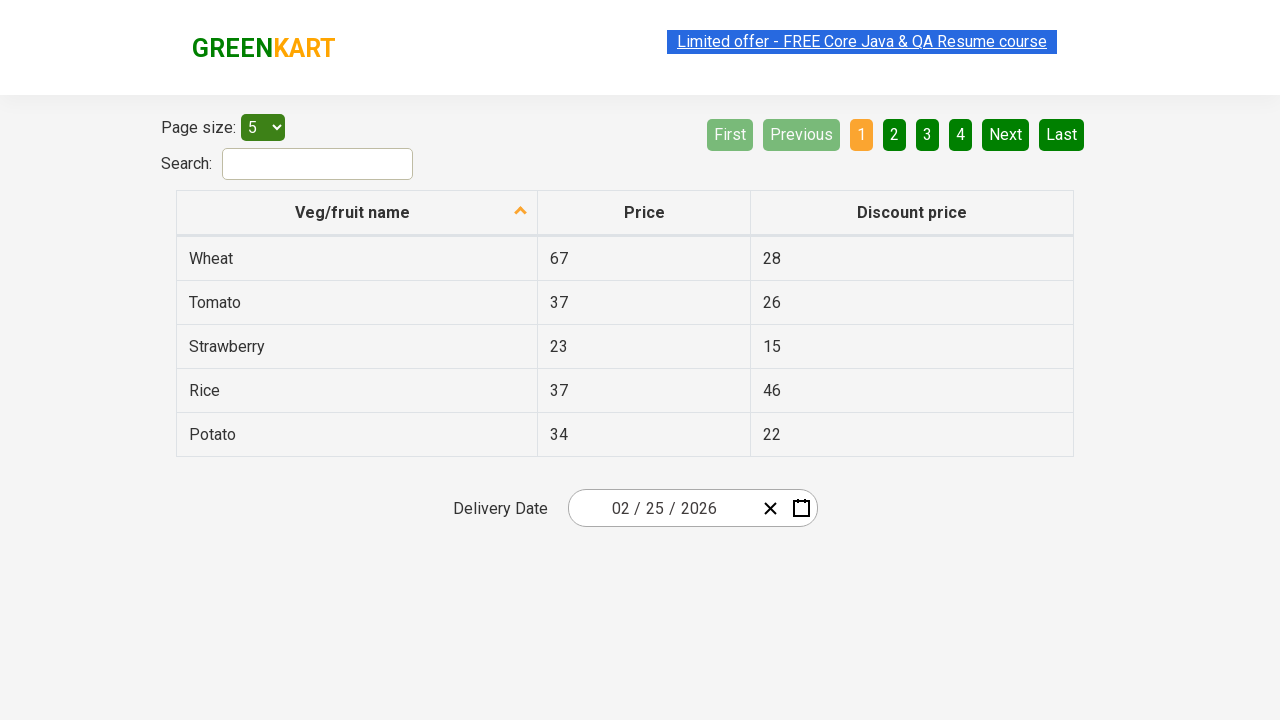

Clicked first column header to sort table at (357, 213) on xpath=//tr/th[1]
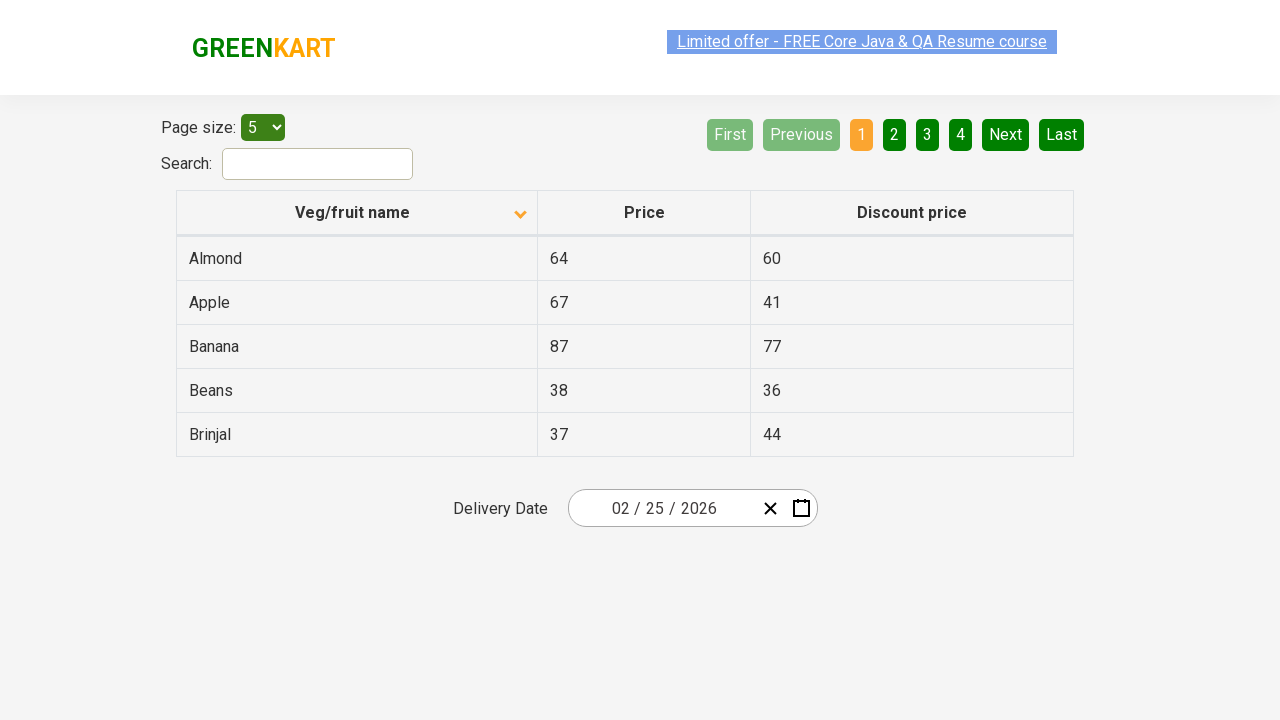

Waited for table to update after sorting
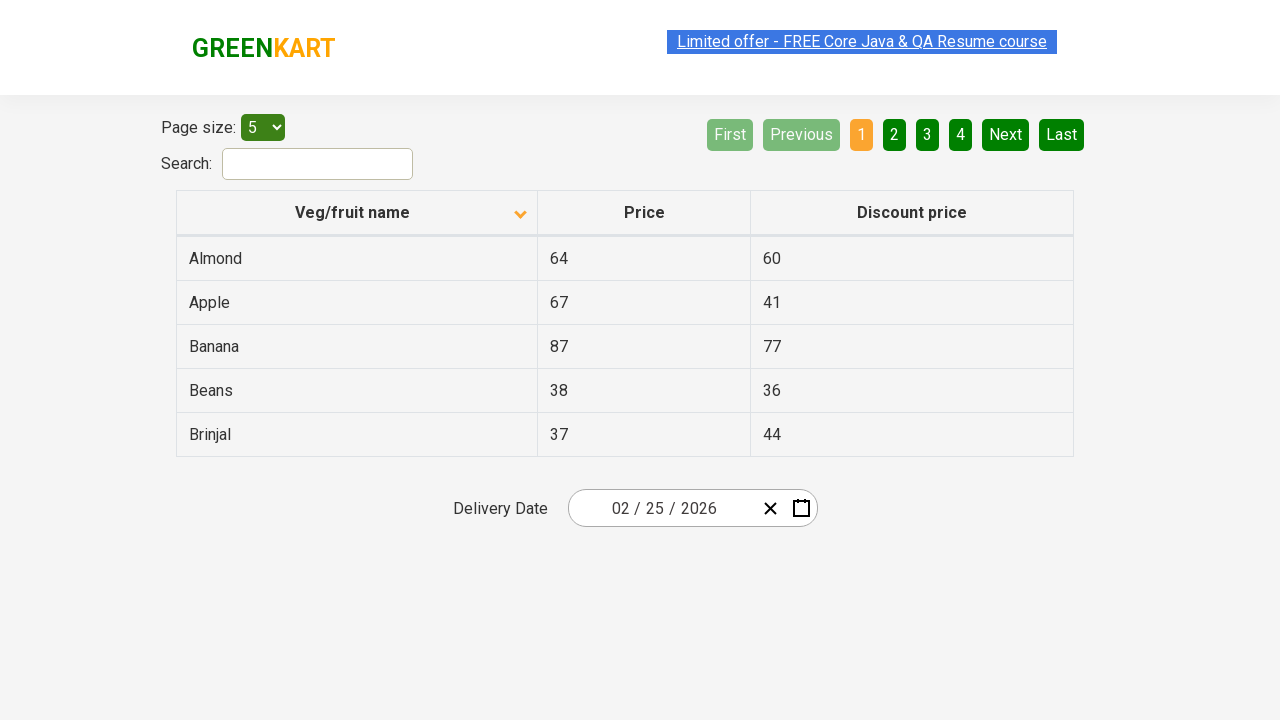

Retrieved all first column cells from table
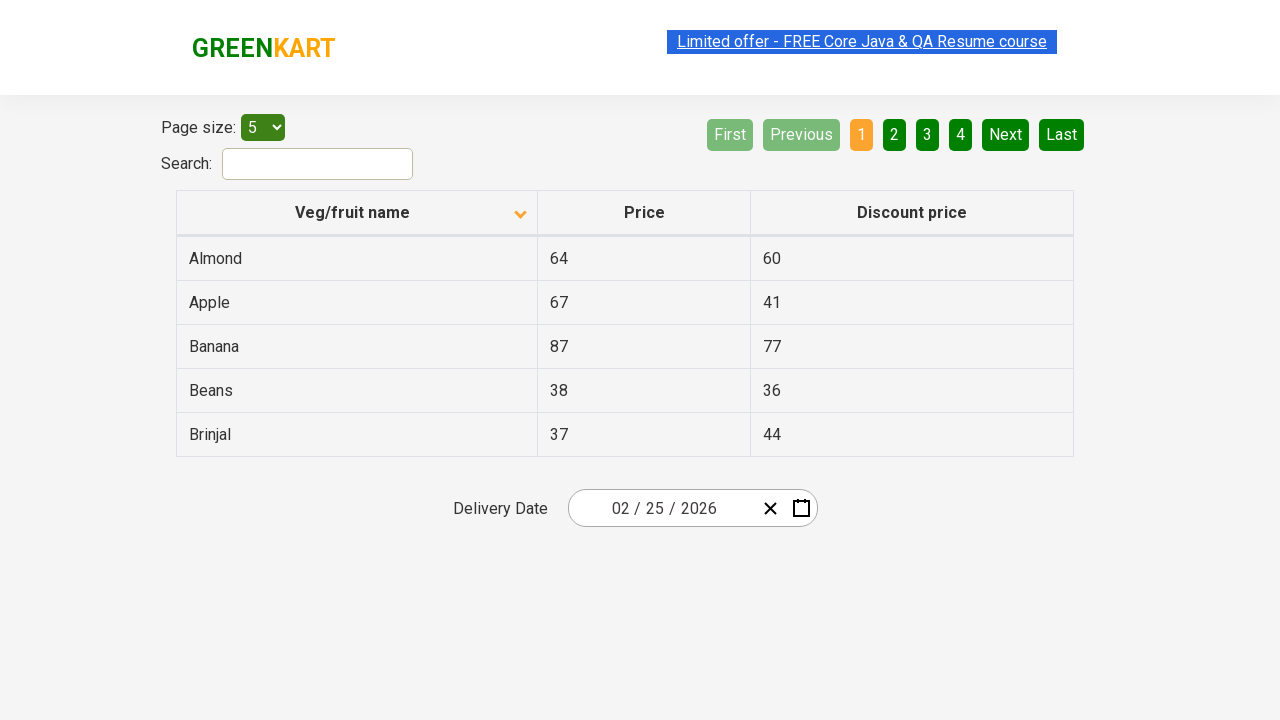

Extracted text content from all first column cells
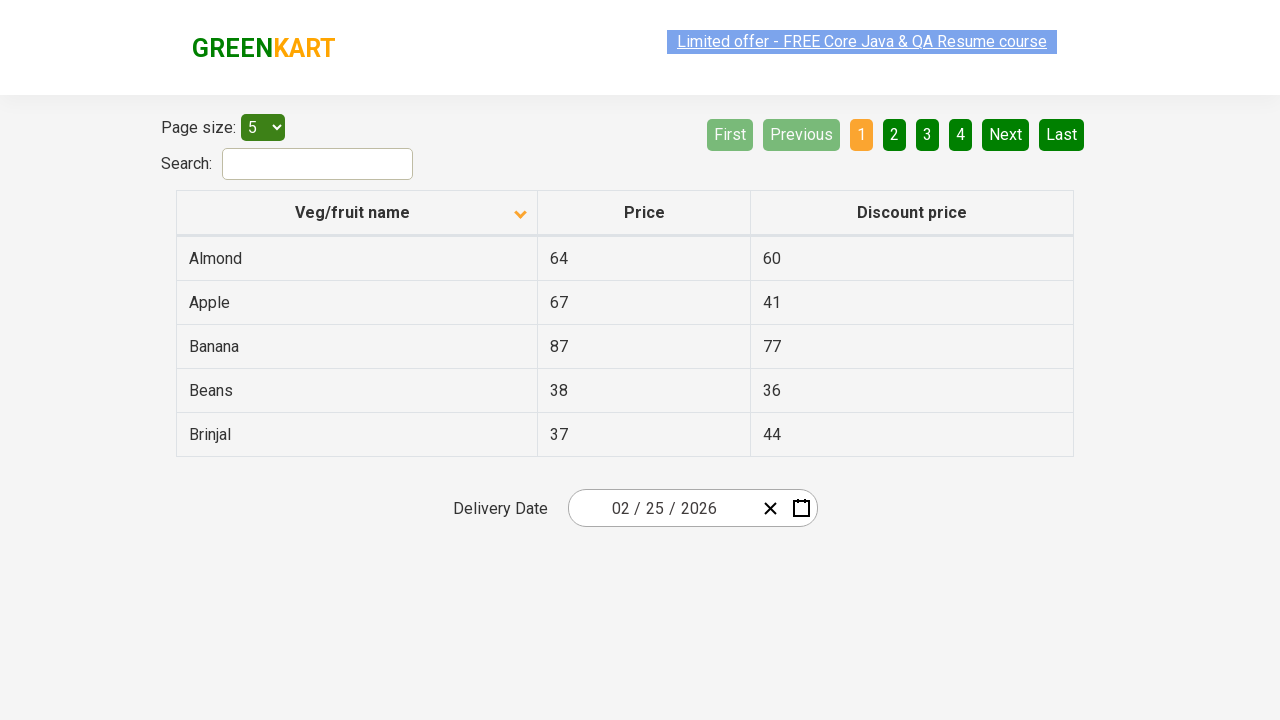

Created sorted version of column text for comparison
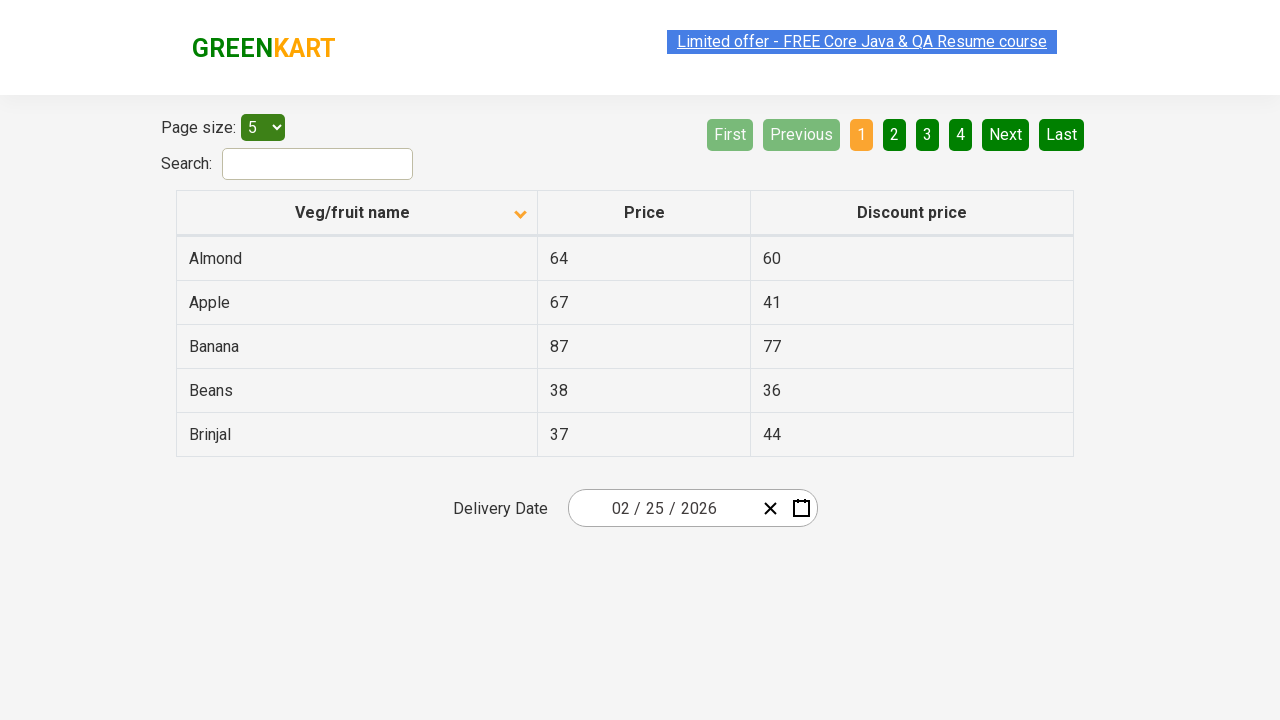

Verified that table is sorted correctly - assertion passed
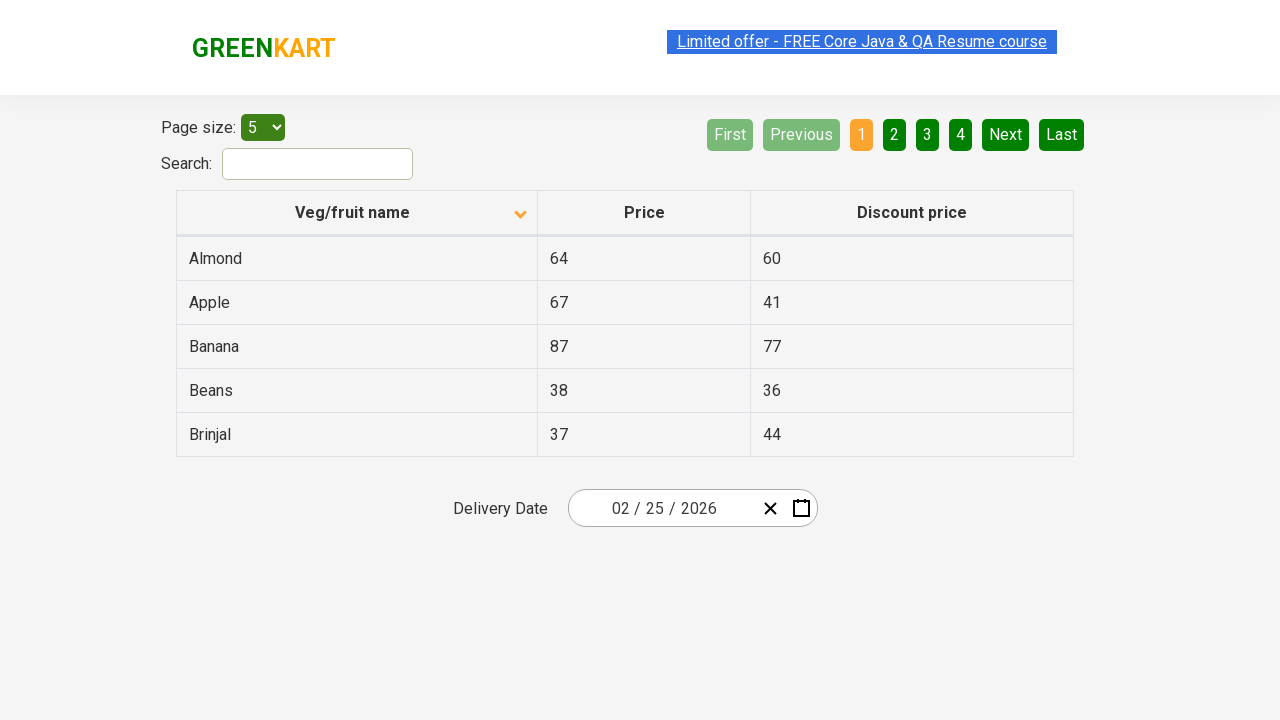

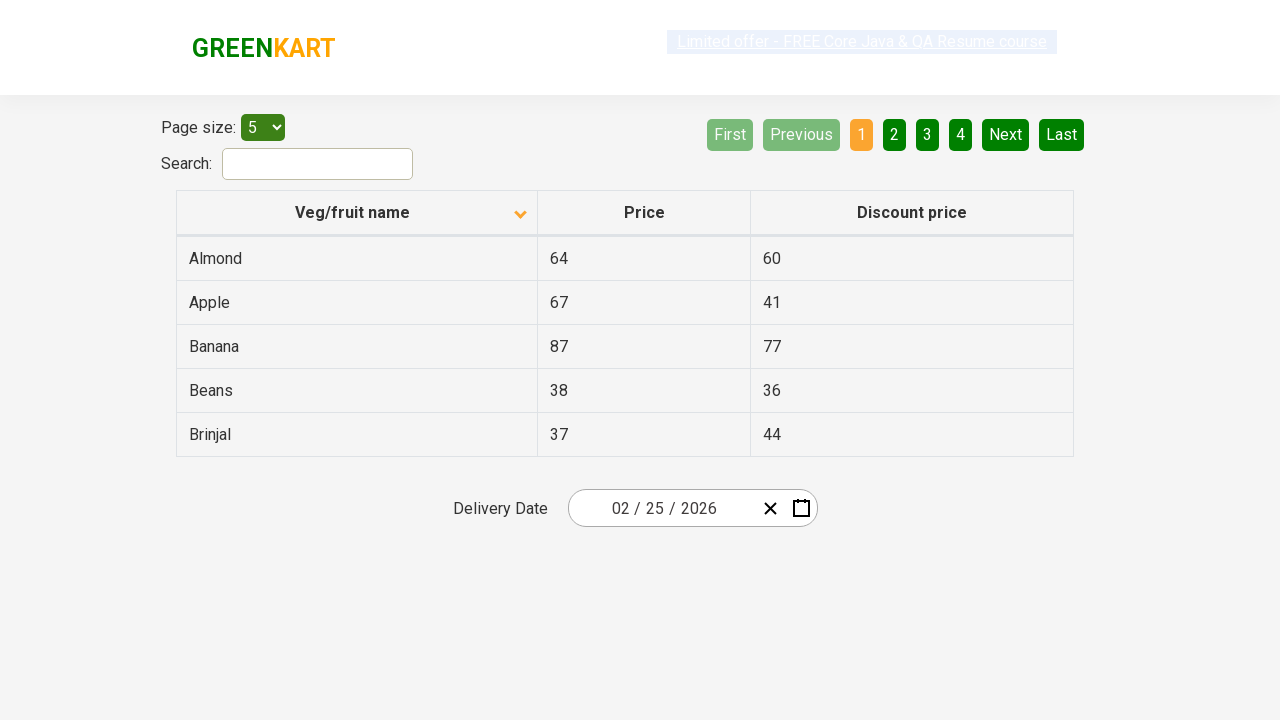